Tests browser window handling by clicking a link that opens a new window, switching to the new window, and verifying that the expected text "New Window" is present on the page.

Starting URL: http://the-internet.herokuapp.com/windows

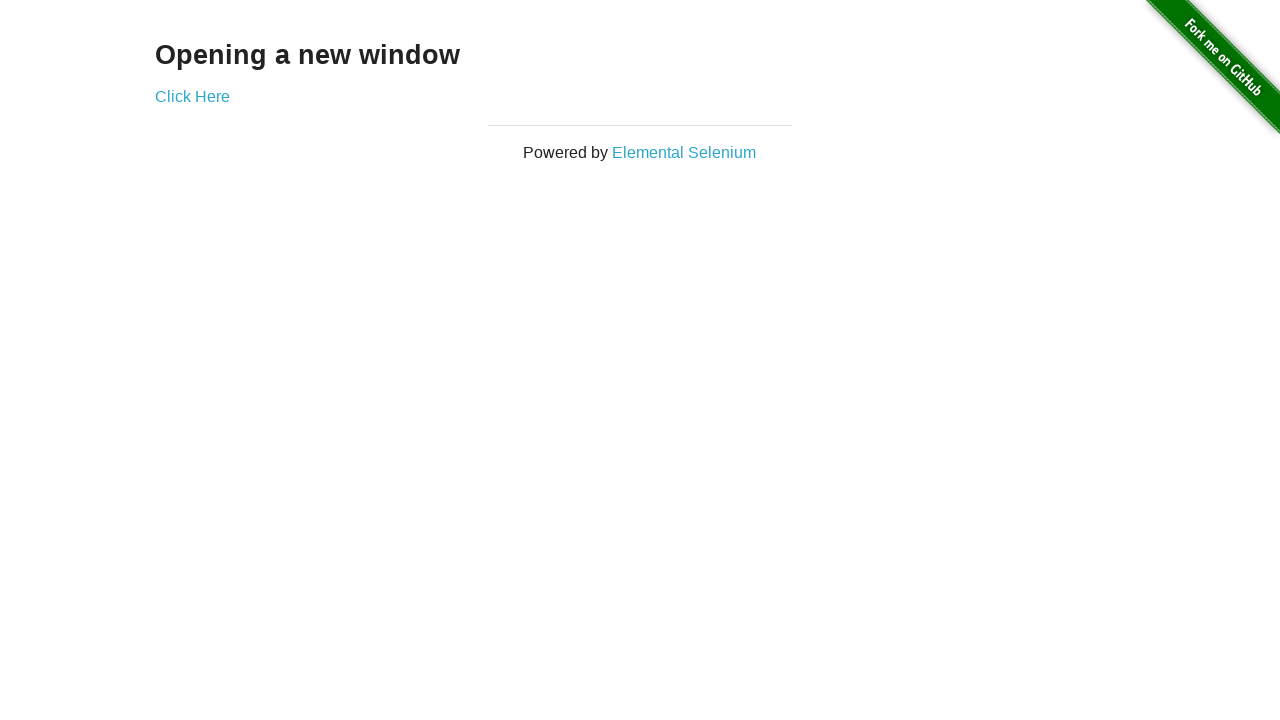

Waited for 'Click Here' link to load
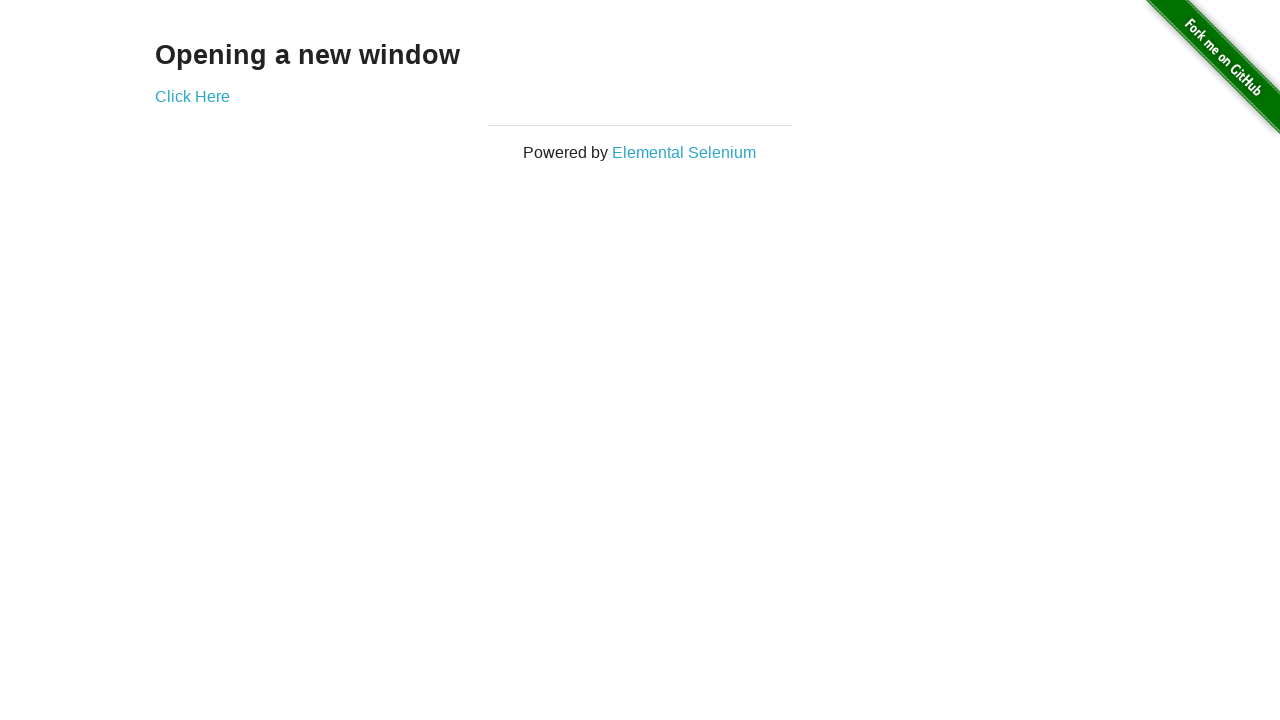

Clicked 'Click Here' link to open new window at (192, 96) on a:has-text('Click Here')
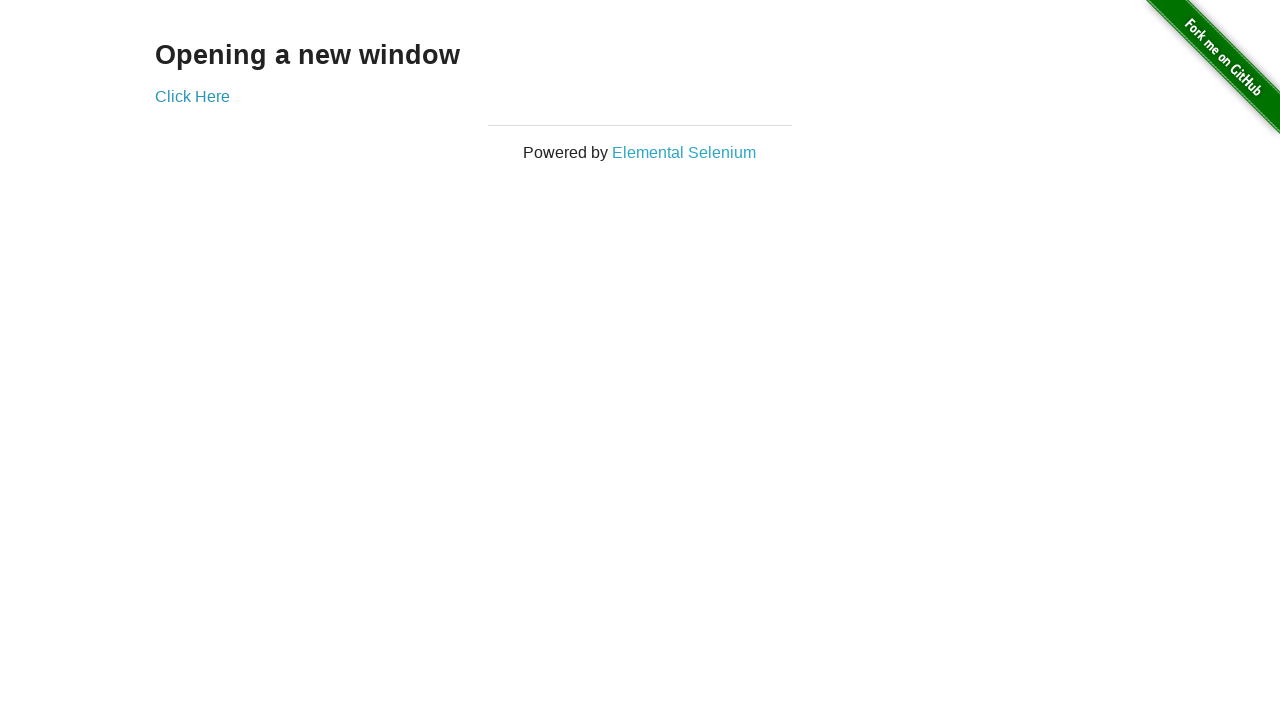

Captured new window/page that was opened
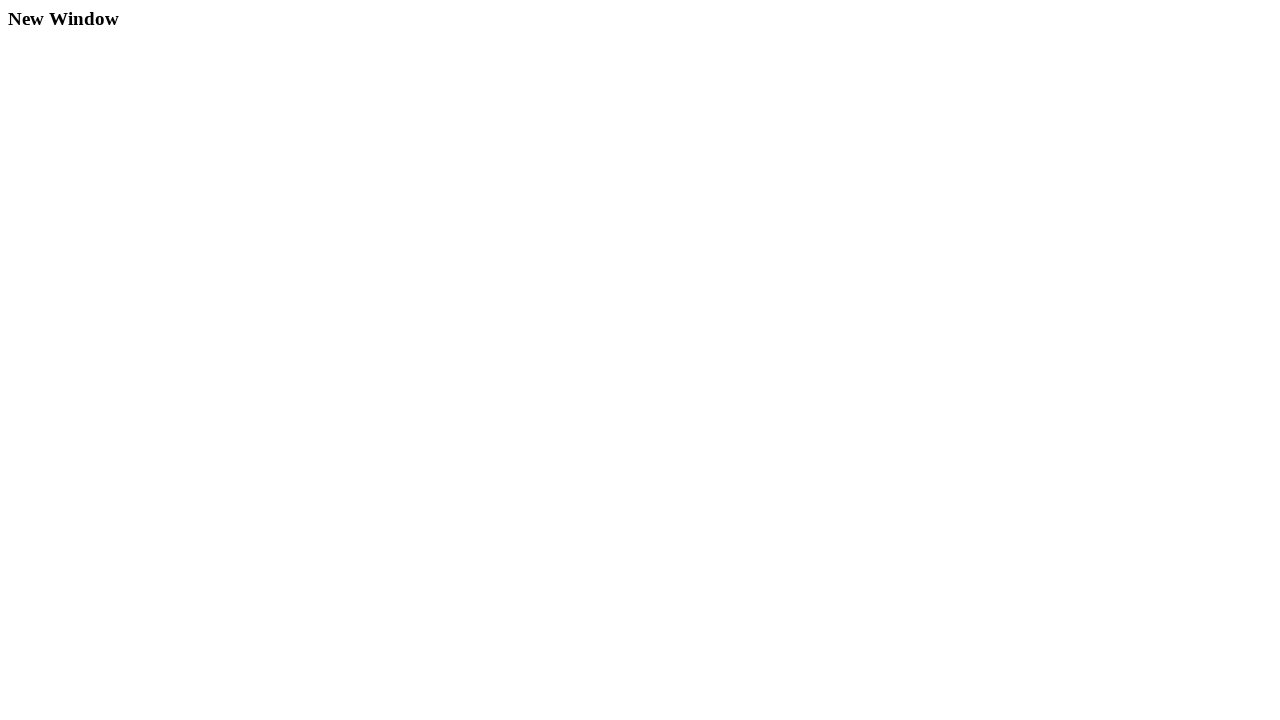

New page DOM content loaded
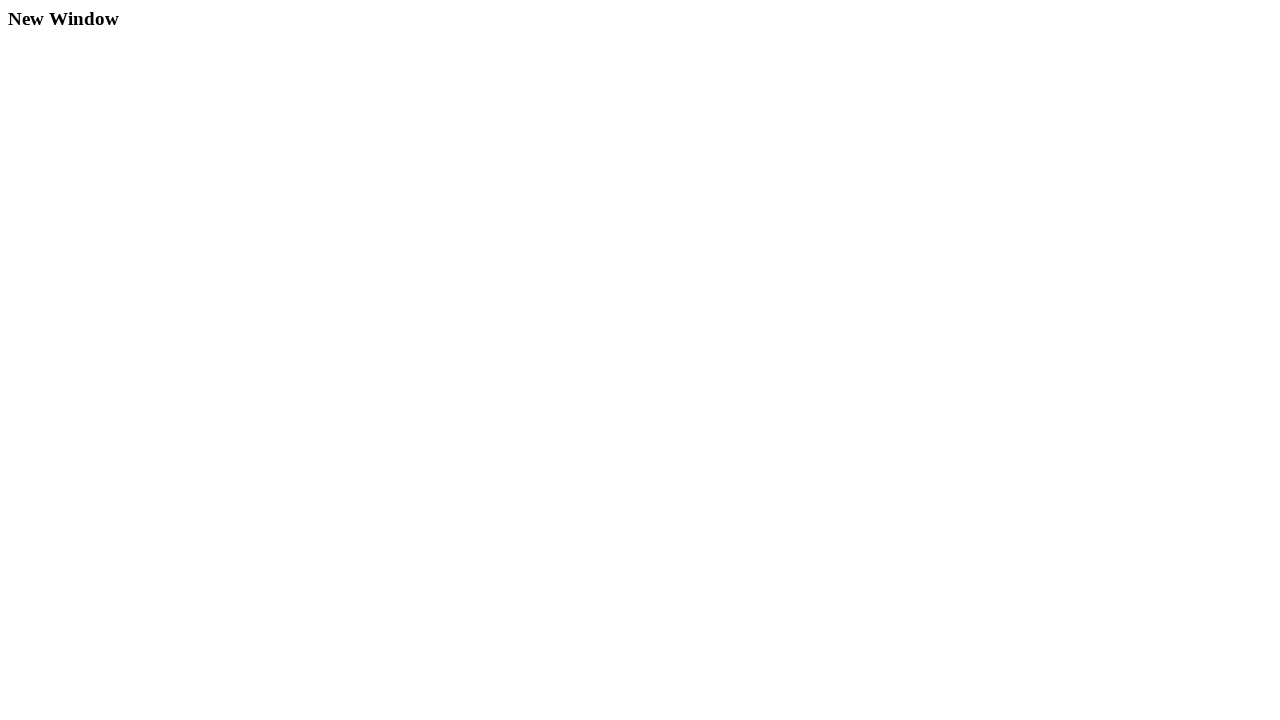

Example element became visible on new page
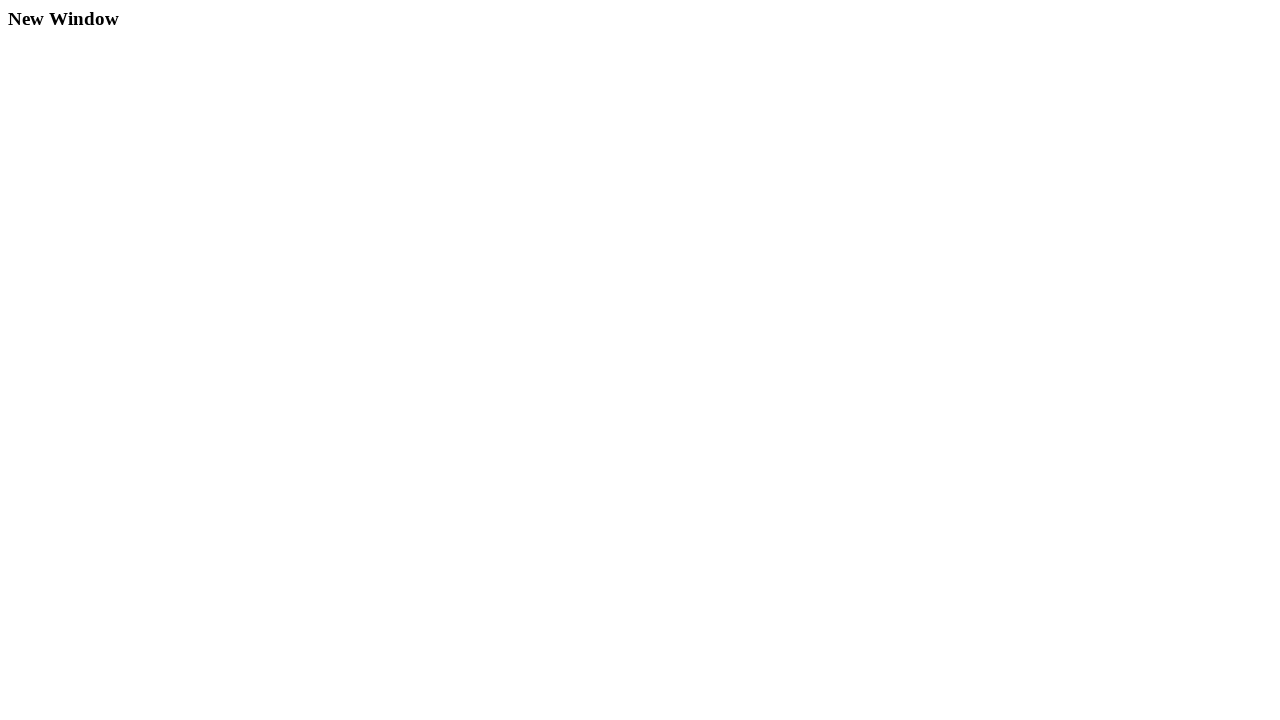

Verified 'New Window' text is present on the new page
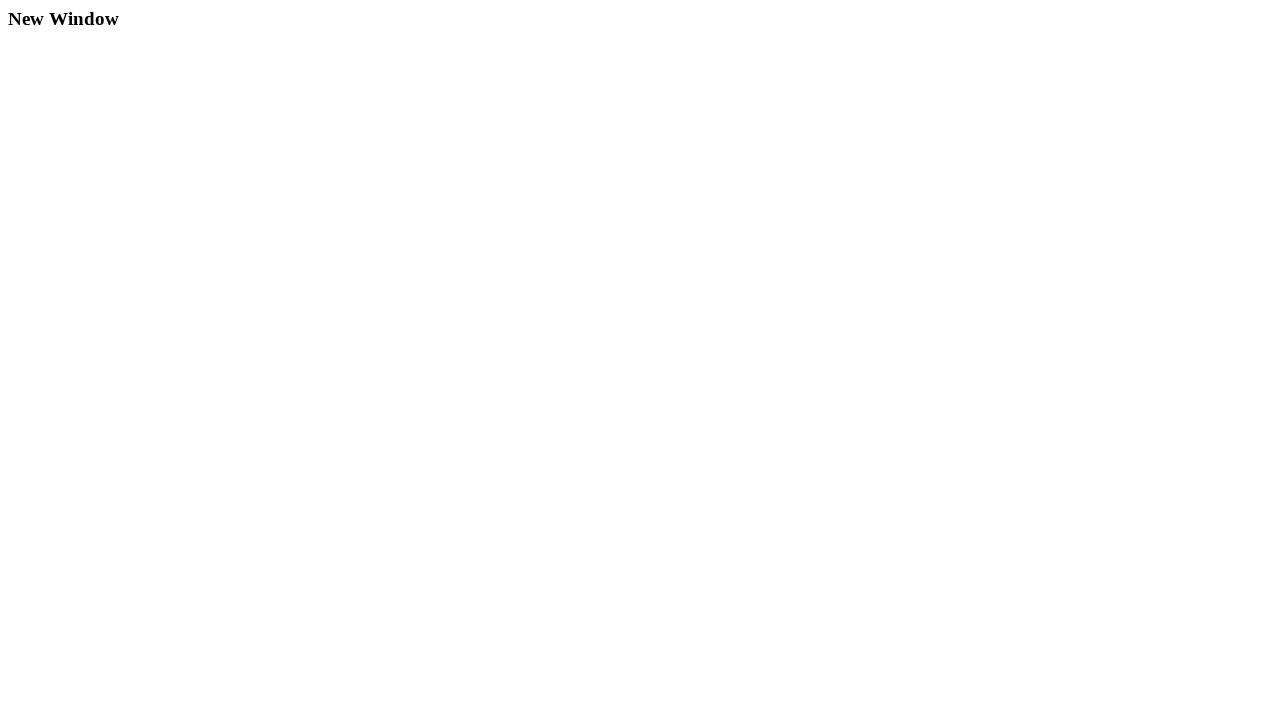

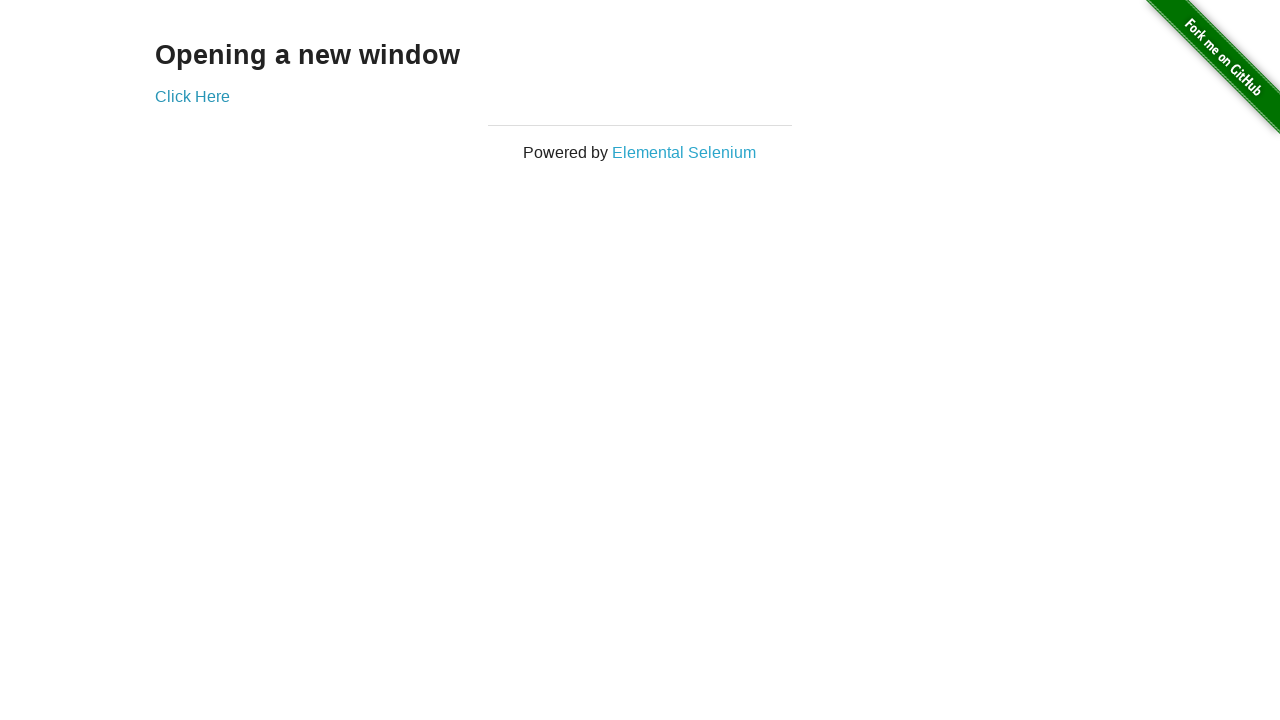